Tests selecting a radio button element on the form

Starting URL: https://testpages.herokuapp.com/styled/basic-html-form-test.html

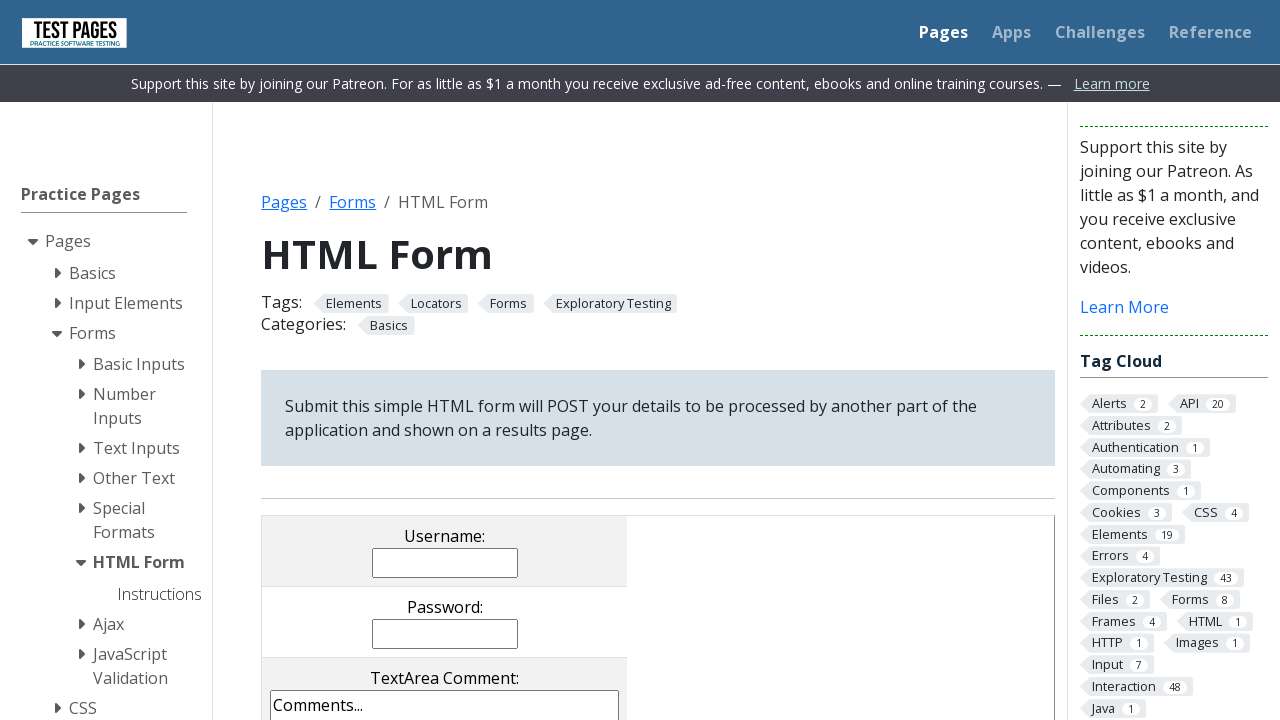

Located radio button element with value 'rd1'
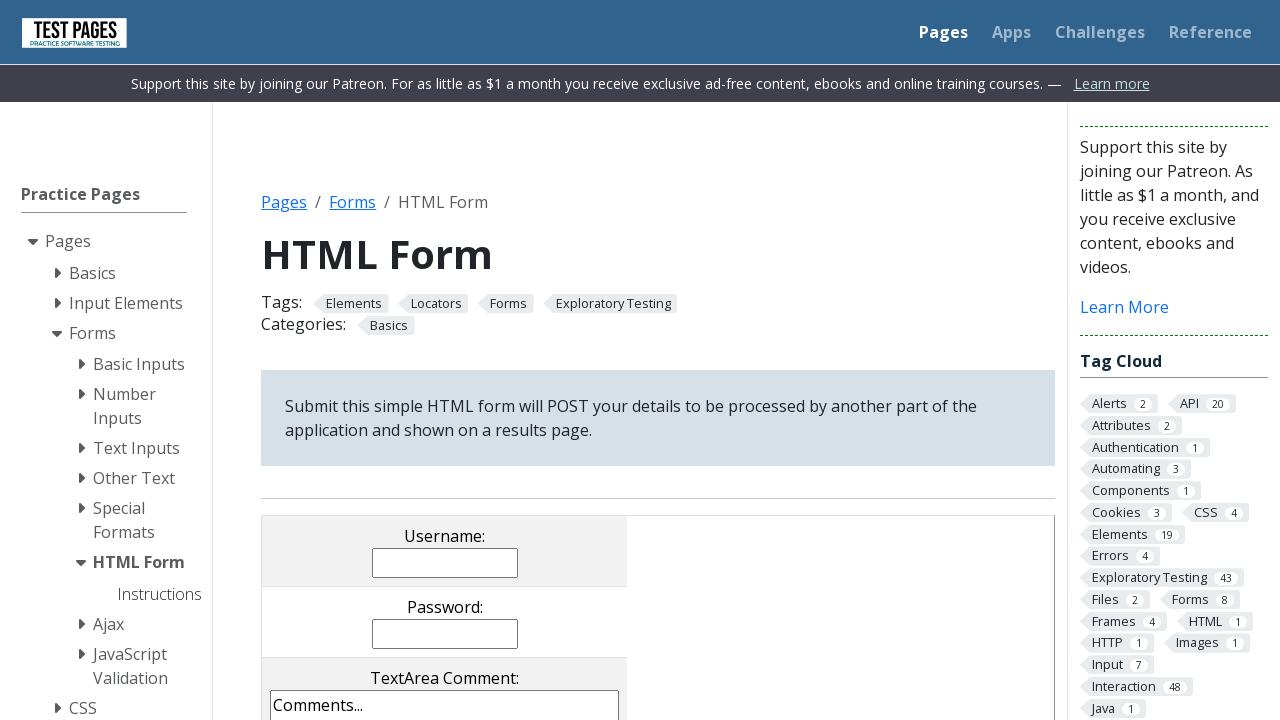

Radio button became visible
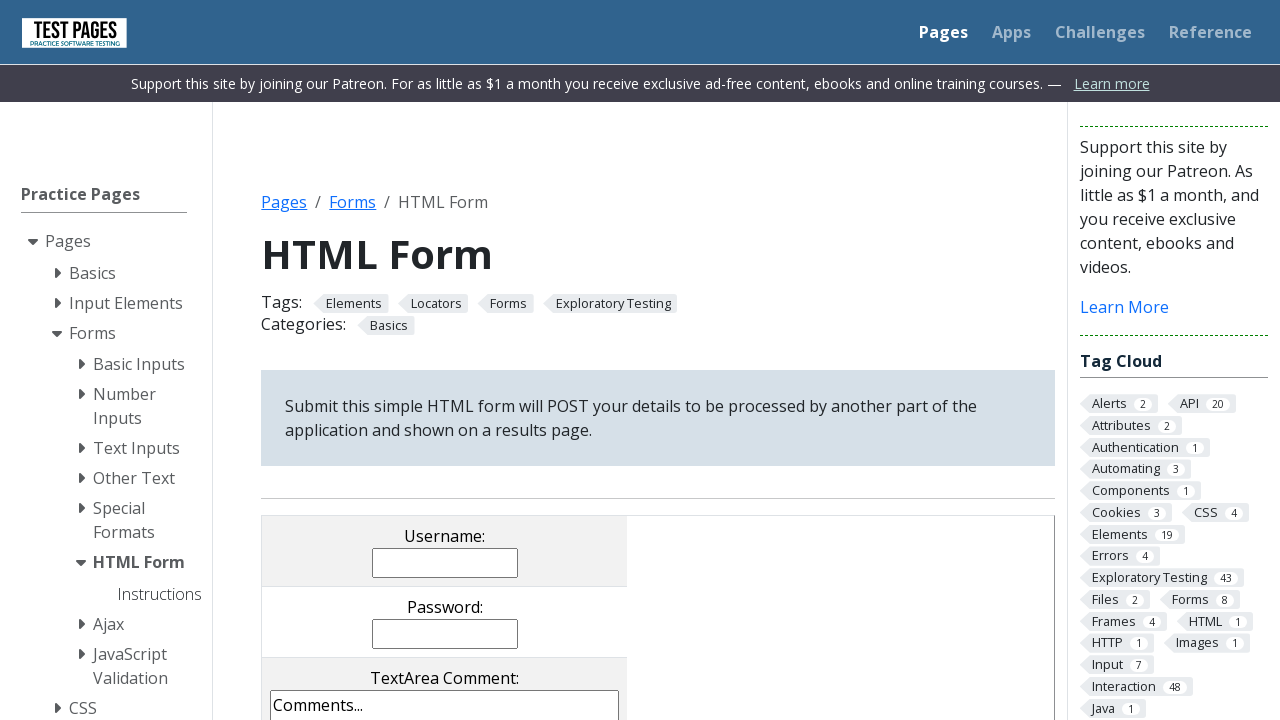

Selected radio button with value 'rd1' at (350, 360) on xpath=//input[@value="rd1"]
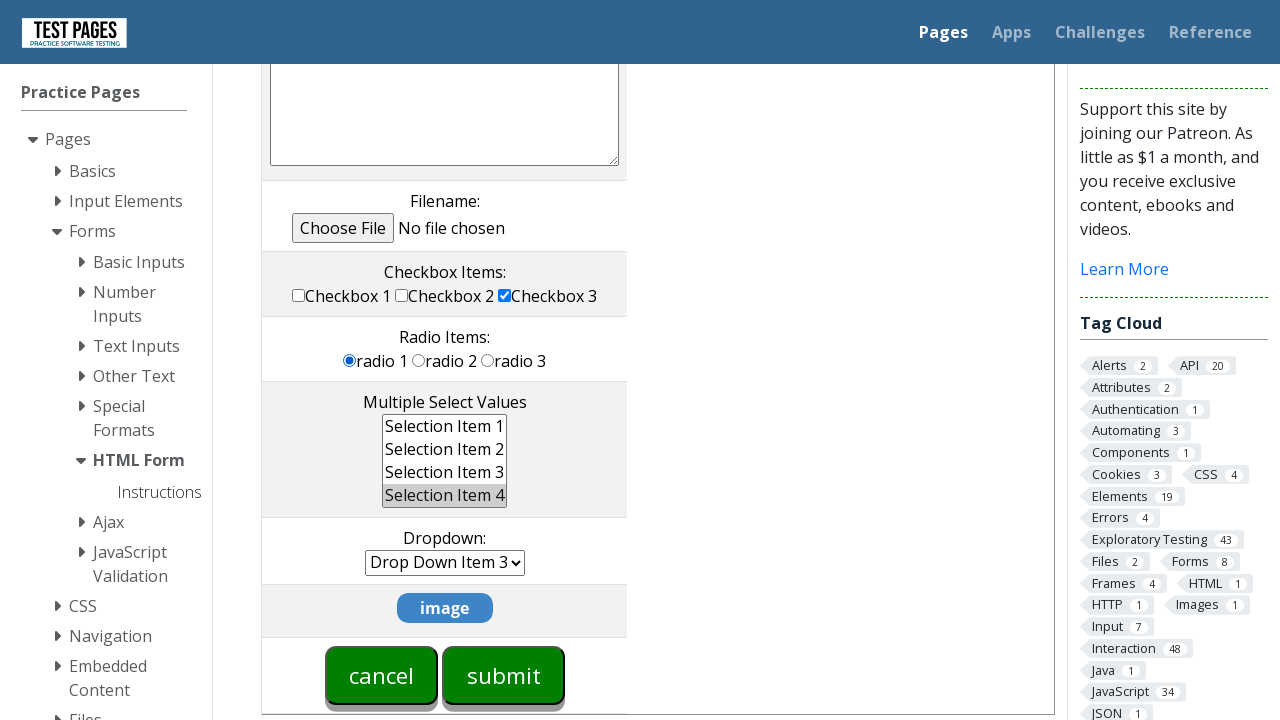

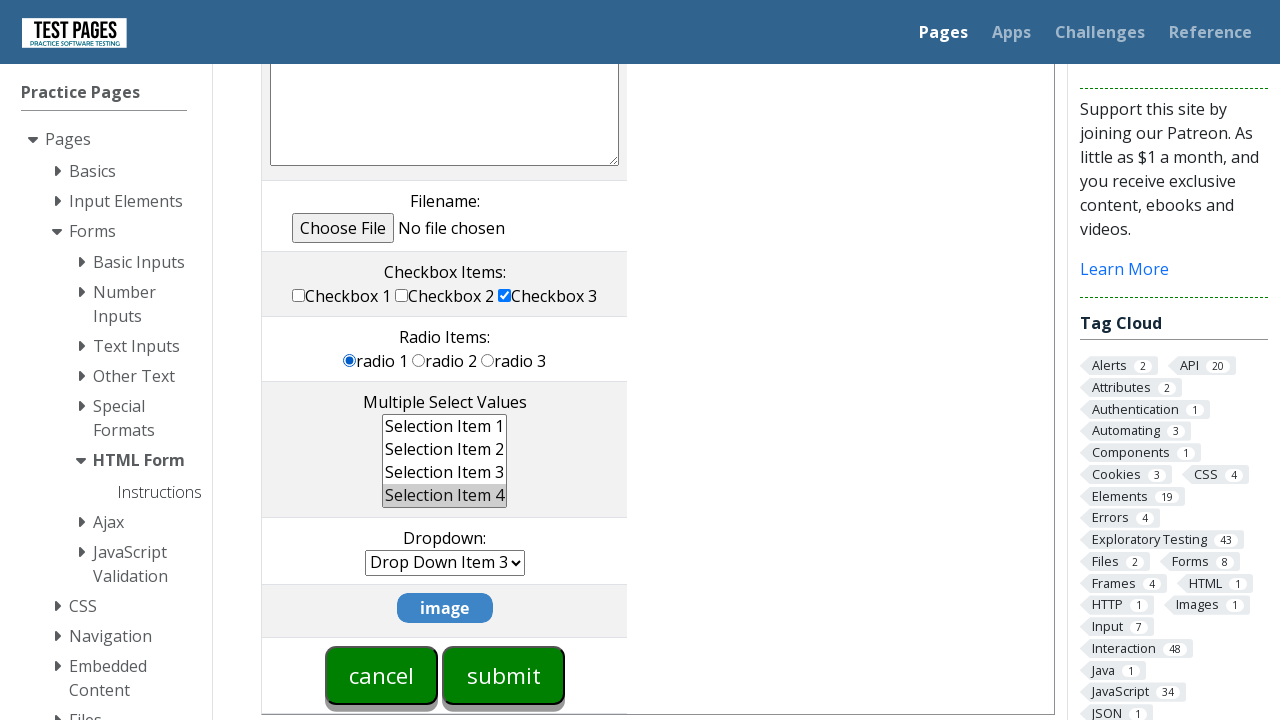